Tests opening a new message window by clicking the message window button and then closing it

Starting URL: https://demoqa.com/browser-windows

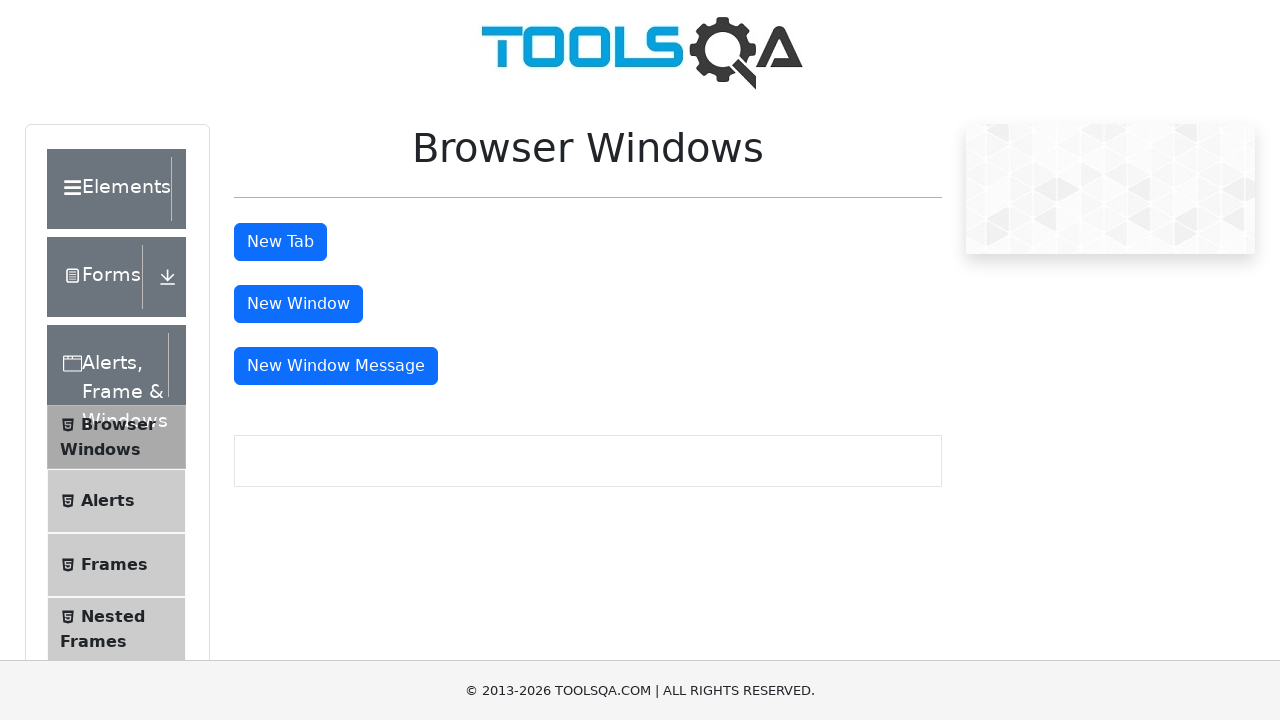

Clicked message window button to open new window at (336, 366) on #messageWindowButton
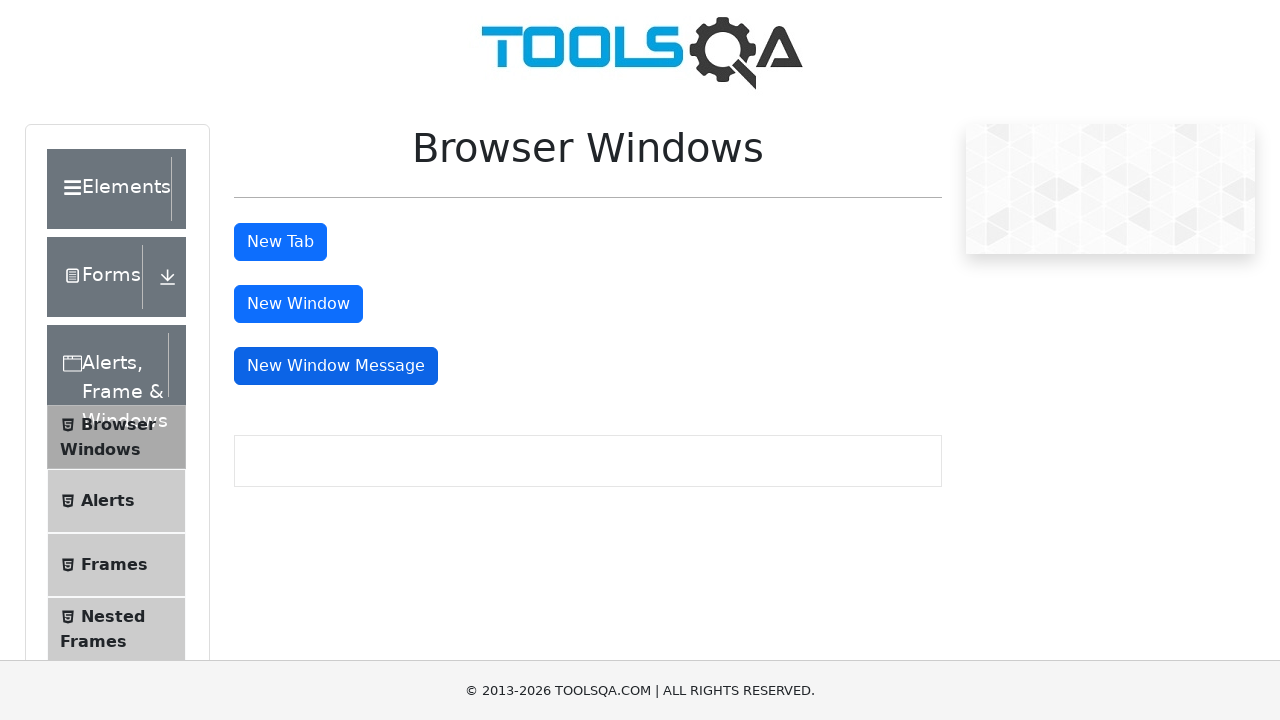

New message window opened and captured
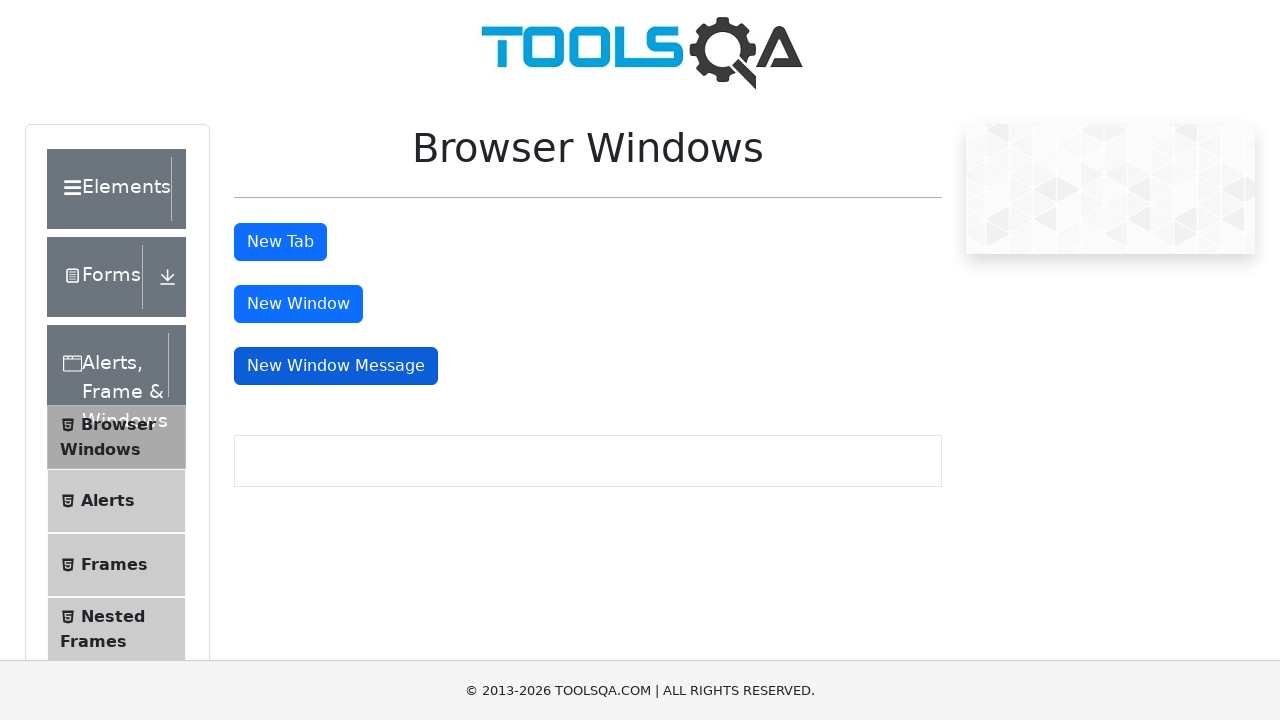

Closed the message window
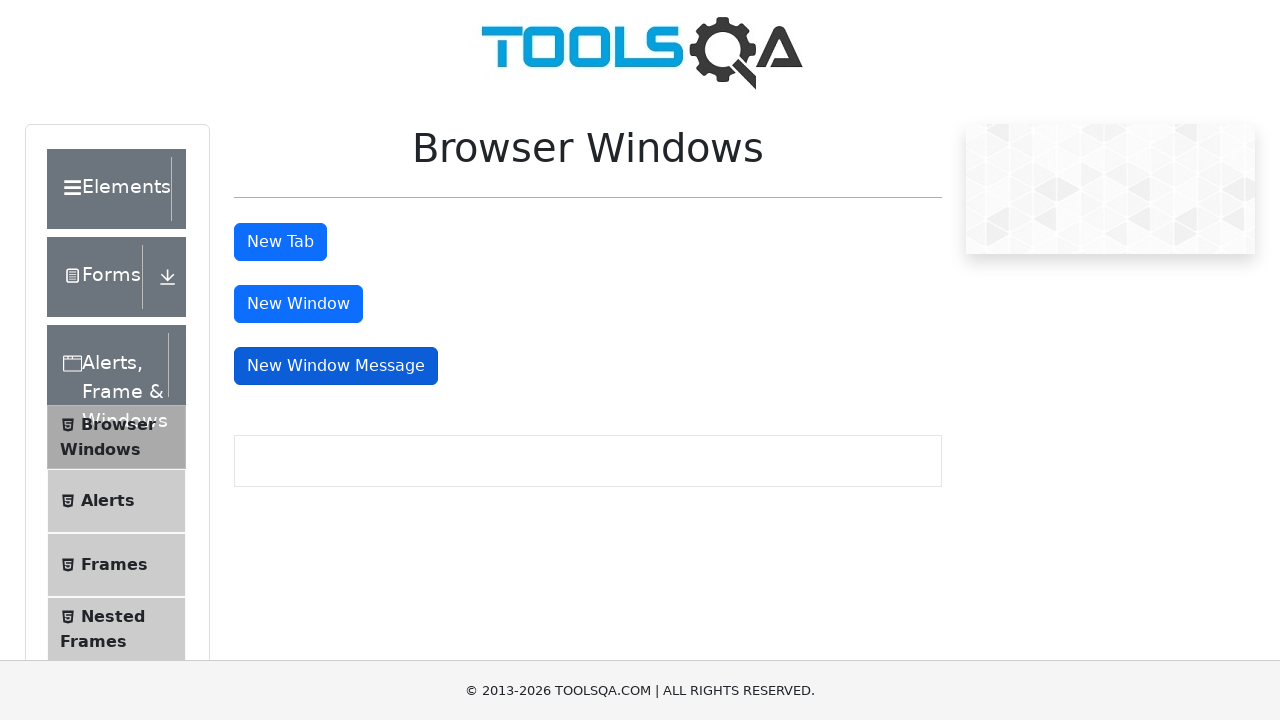

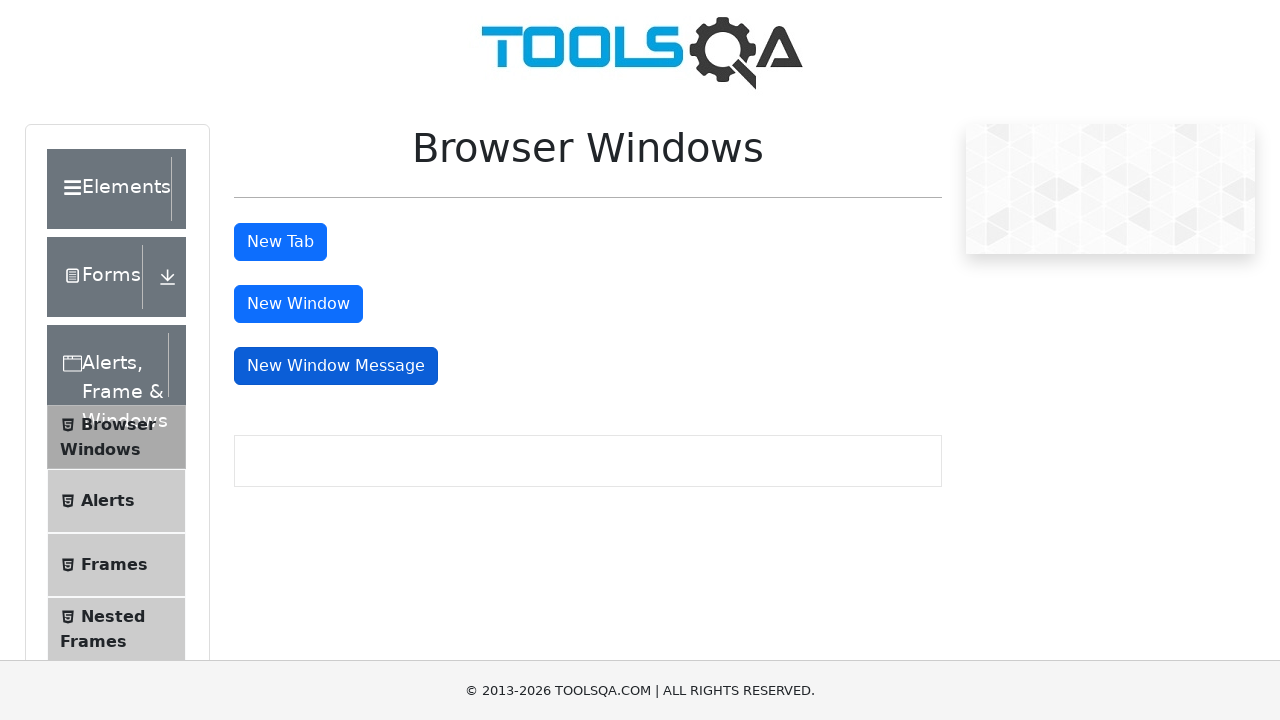